Navigates to Form Authentication page and verifies the h2 text is "Login Page"

Starting URL: https://the-internet.herokuapp.com

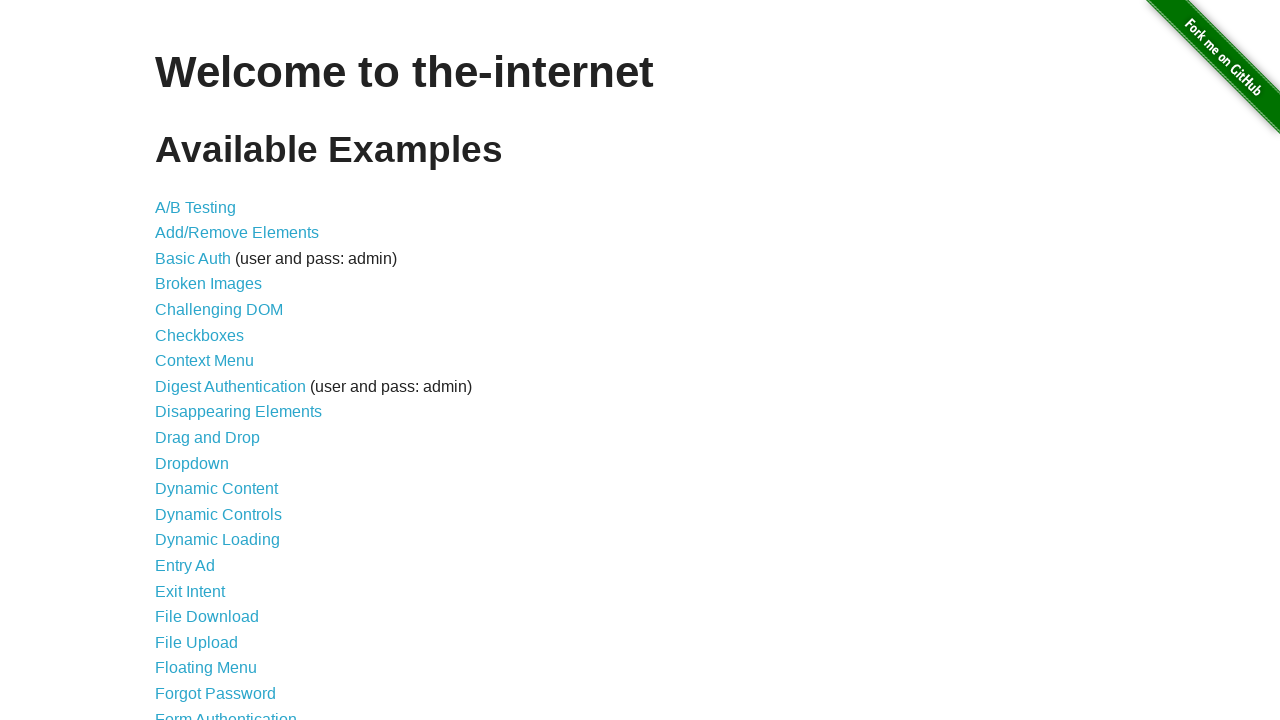

Clicked on Form Authentication link at (226, 712) on a:has-text("Form Authentication")
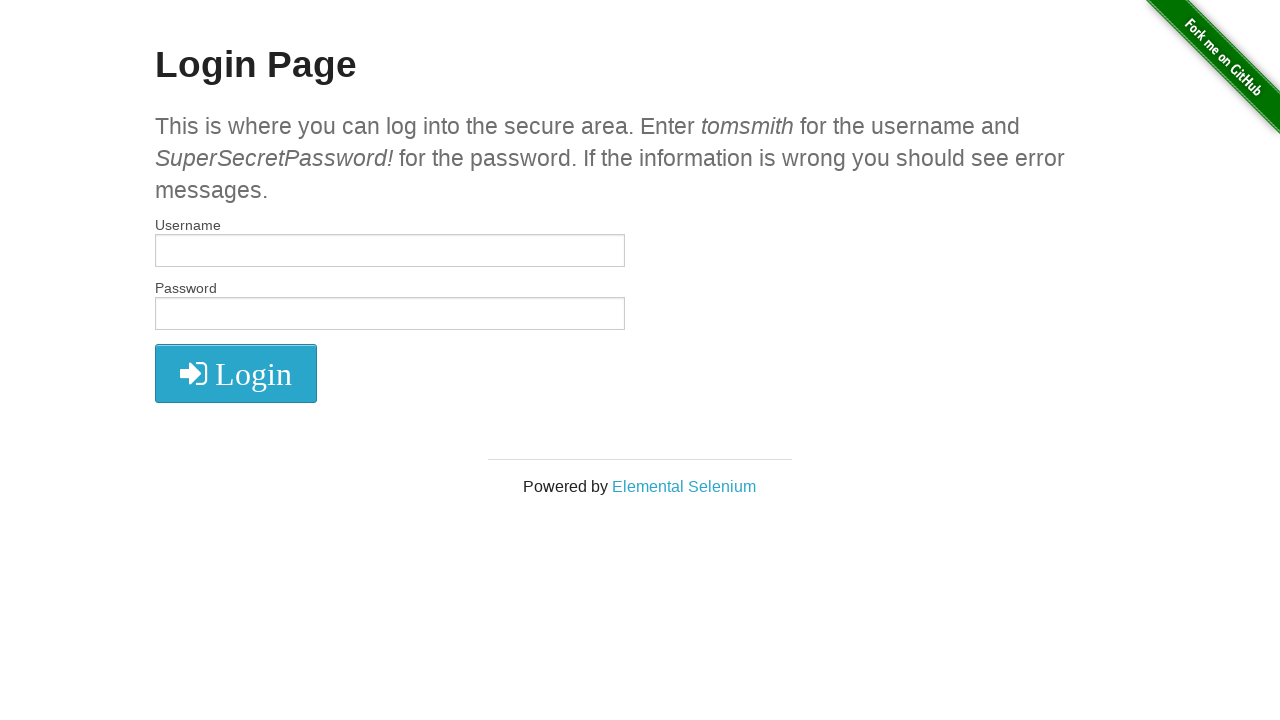

Located h2 element on Form Authentication page
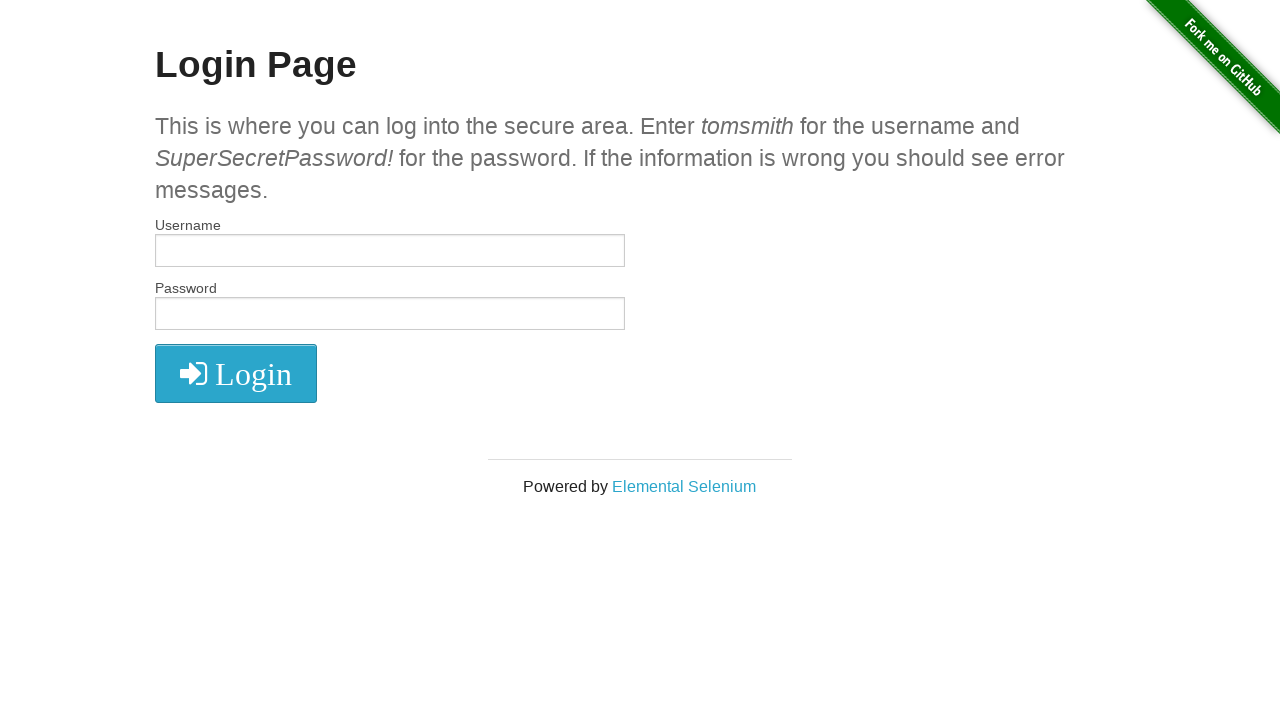

Verified h2 text is 'Login Page'
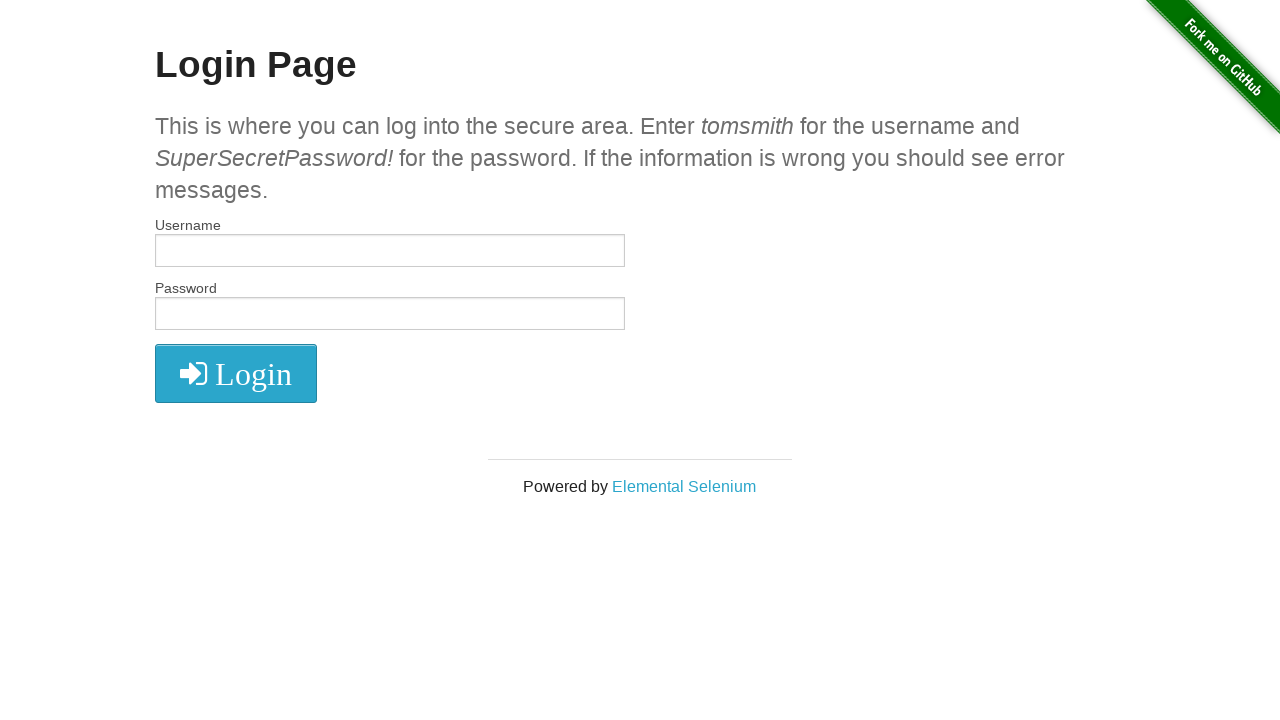

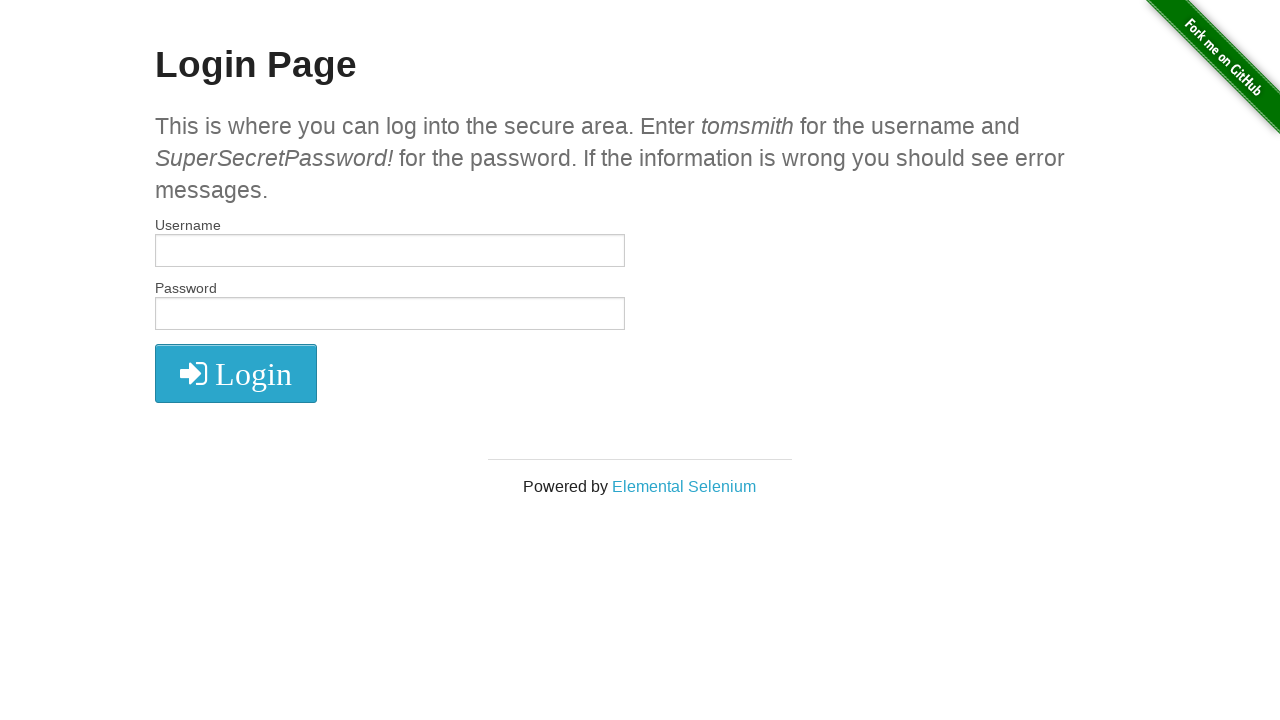